Tests opening a new browser tab, navigating to a different URL in that tab, and verifying that two page handles exist

Starting URL: https://the-internet.herokuapp.com/windows

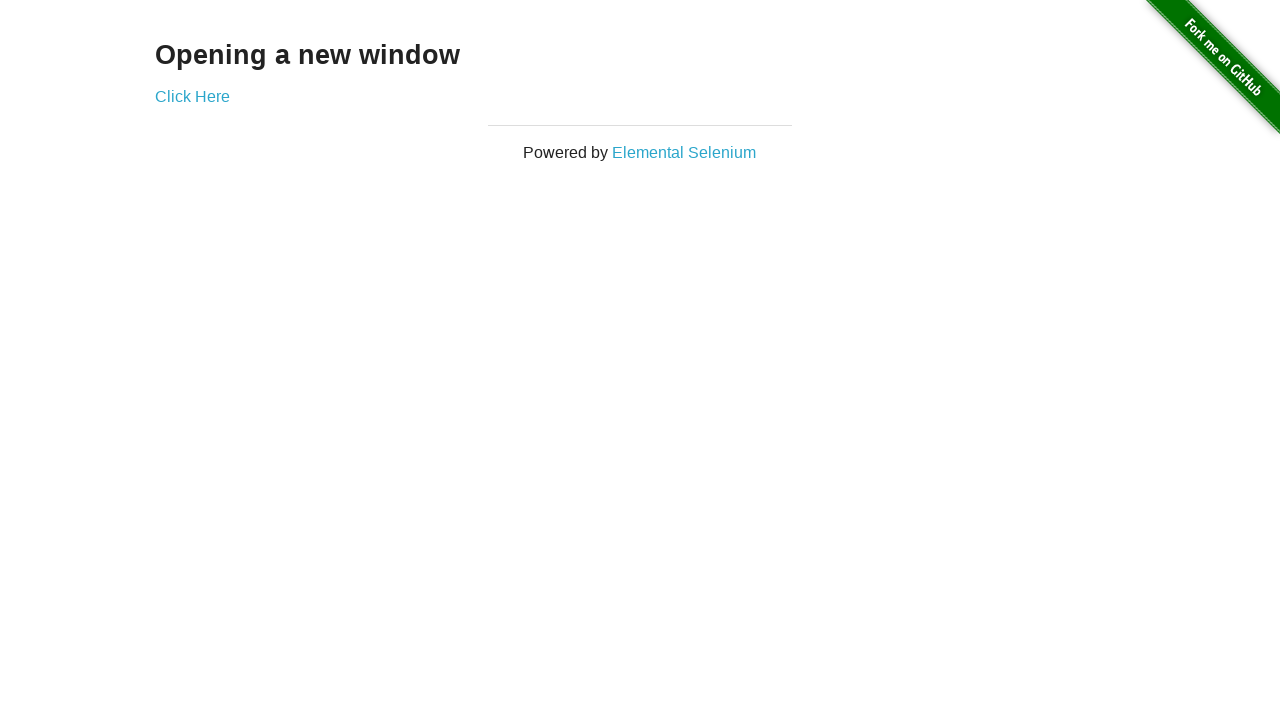

Opened a new browser tab
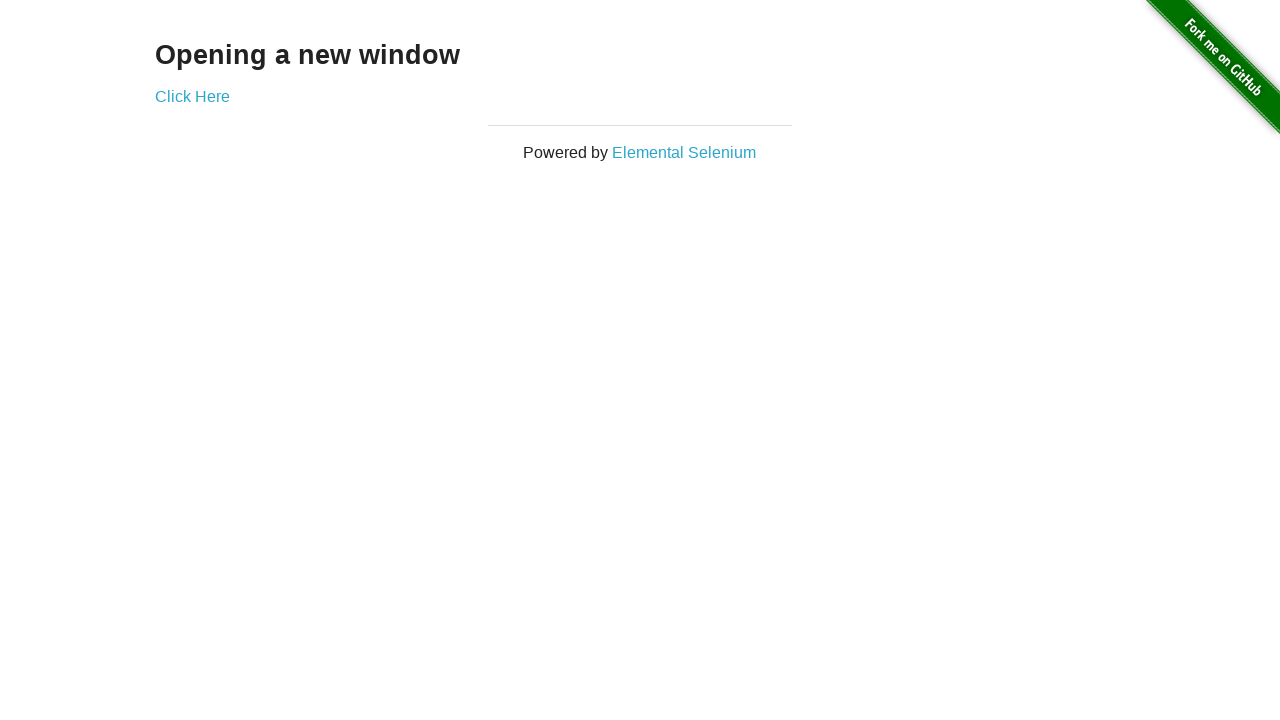

Navigated new tab to https://the-internet.herokuapp.com/typos
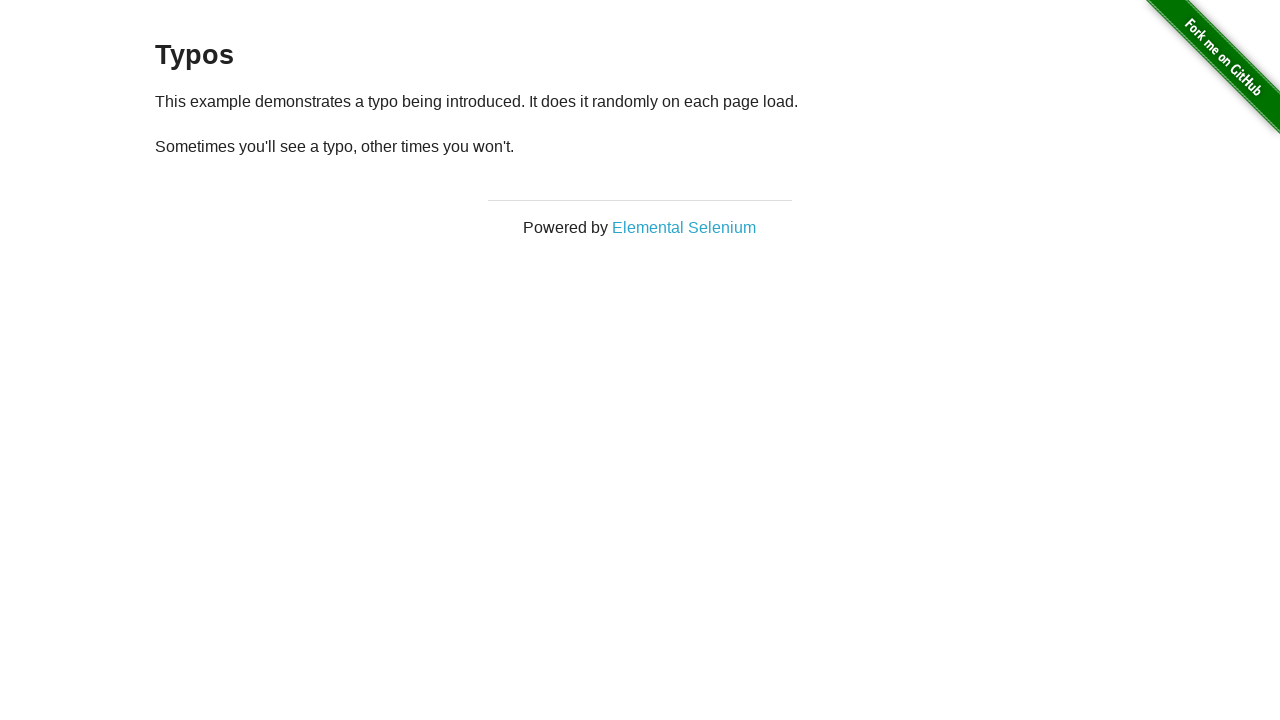

Verified that two page handles exist in the browser context
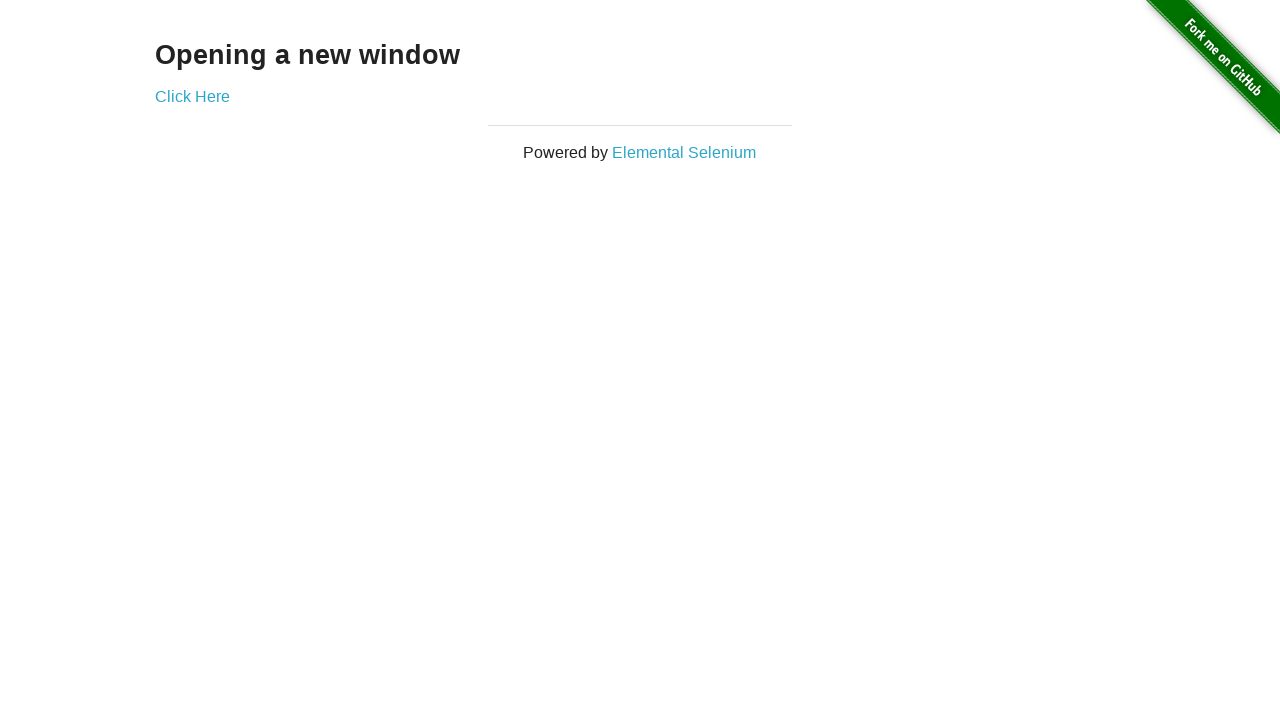

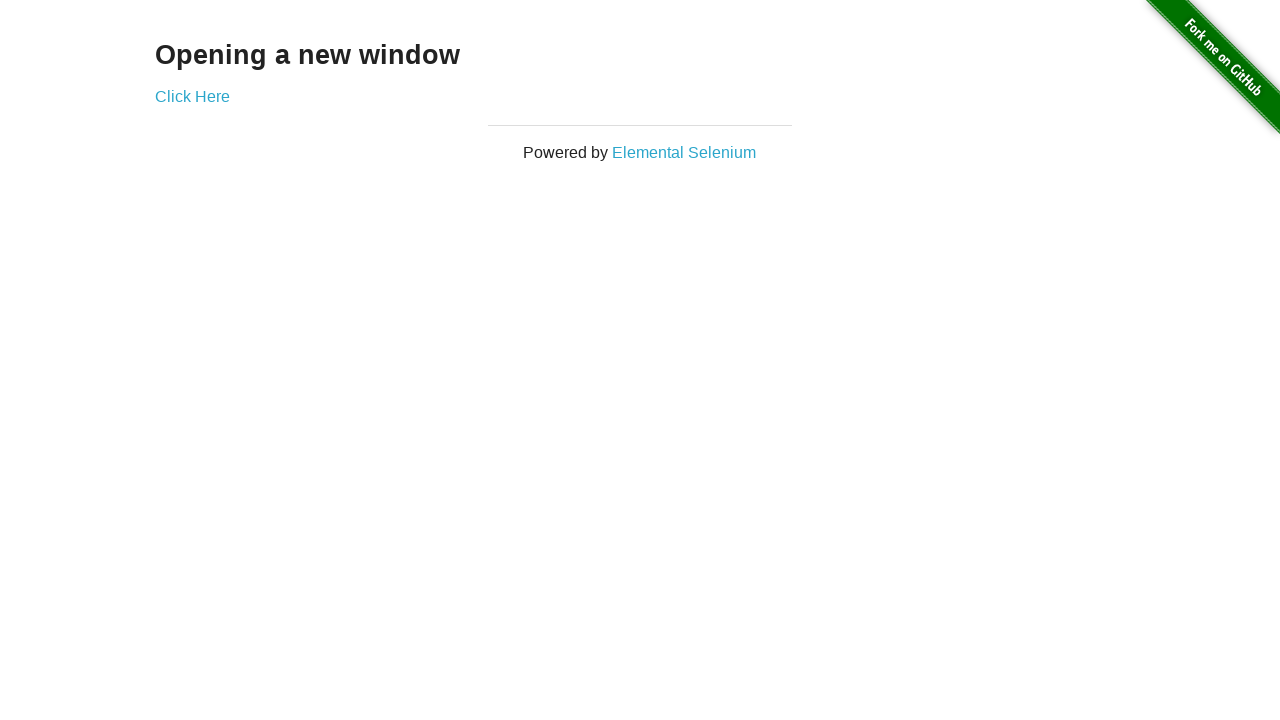